Navigates to PropertyNews.ae search results for "real estate", waits for articles to load, and clicks through pagination to load more articles.

Starting URL: https://www.propertynews.ae/?s=real+estate

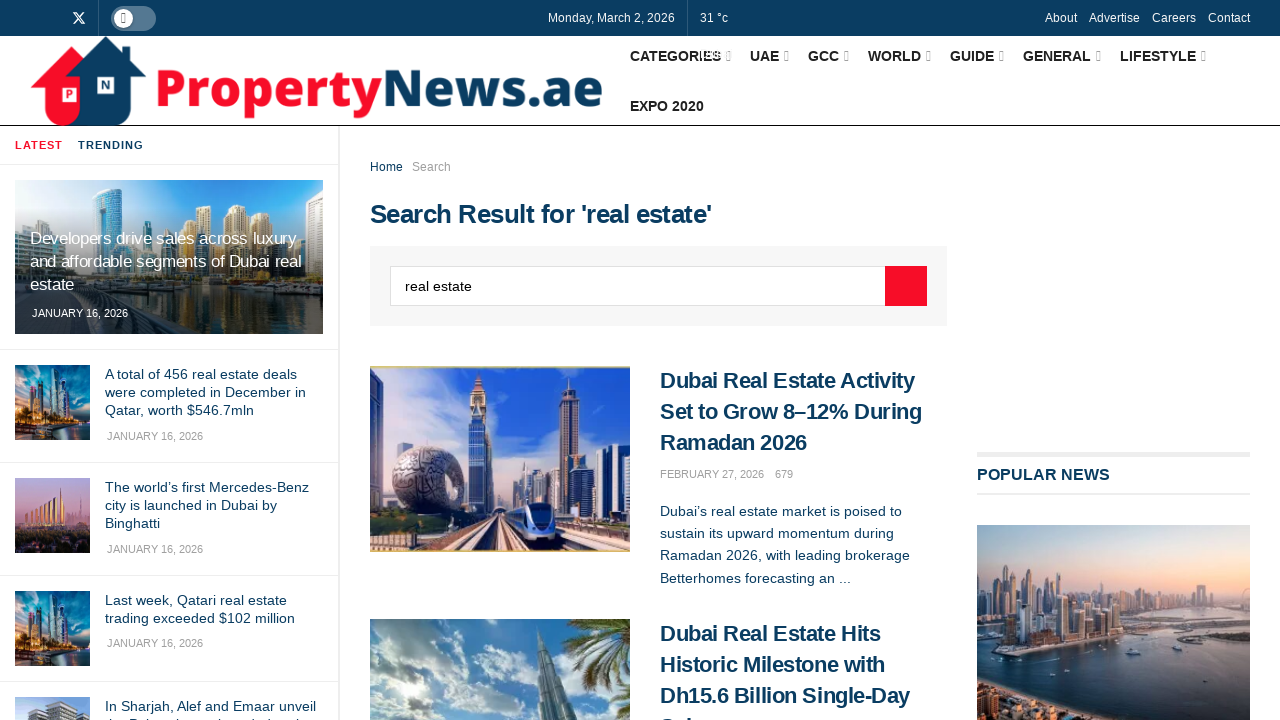

Waited for articles to load on PropertyNews.ae search results page
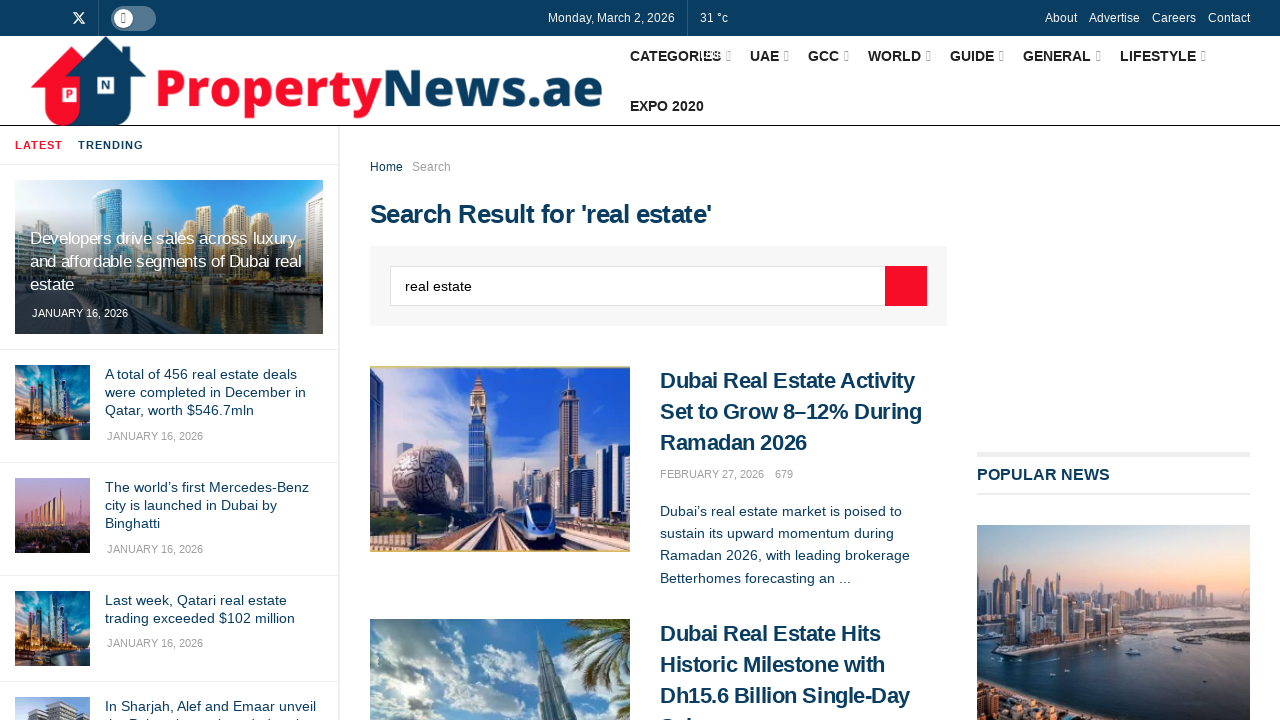

Clicked next pagination button (iteration 1) at (742, 361) on a.next
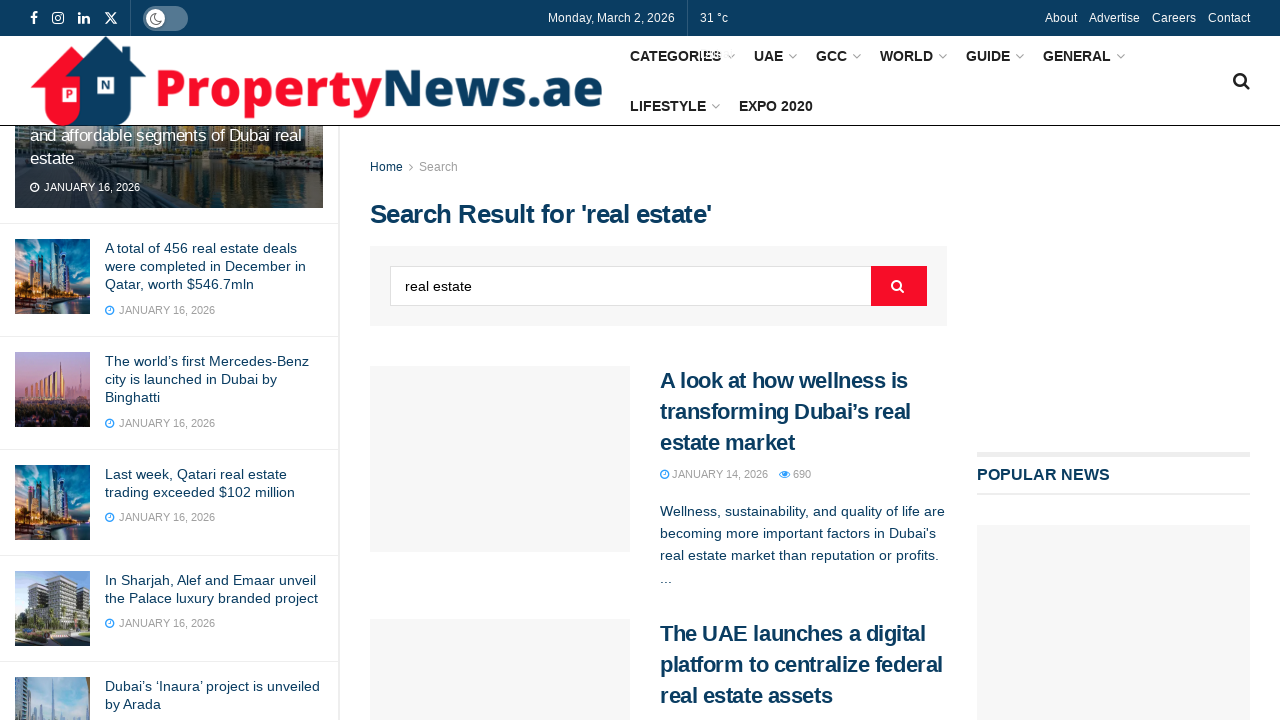

Waited for new articles to load after pagination
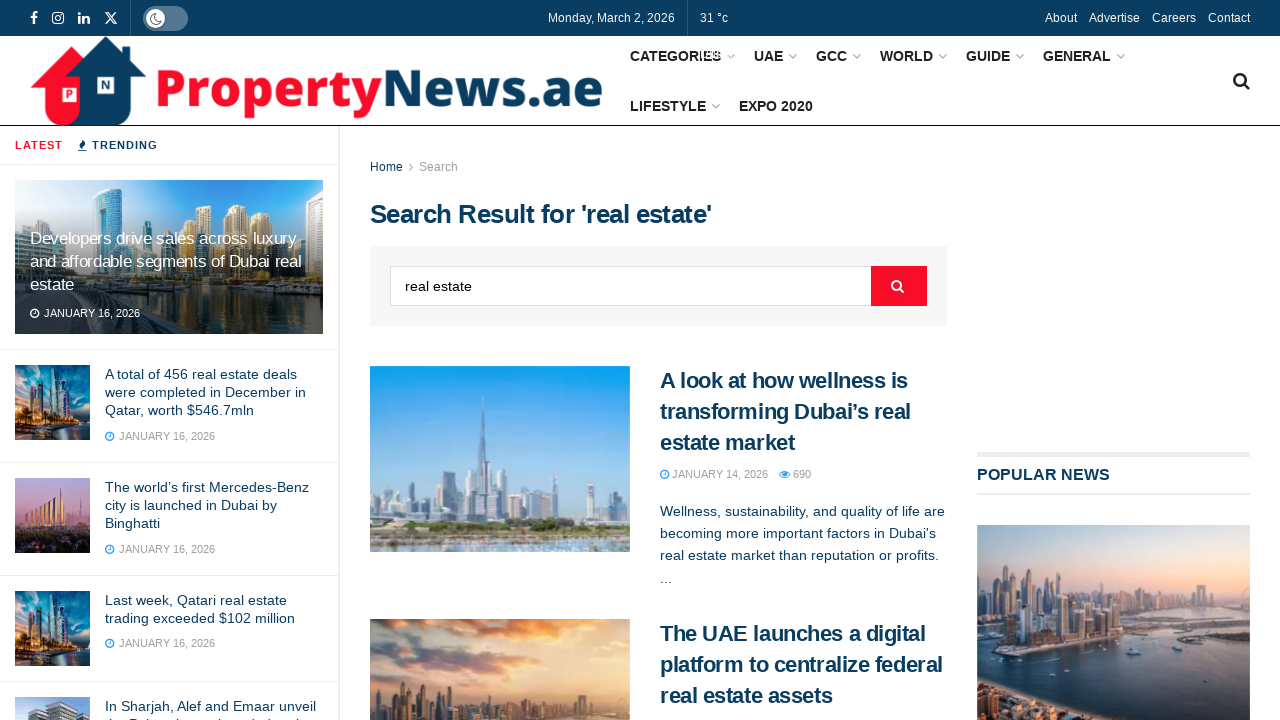

Clicked next pagination button (iteration 2) at (781, 361) on a.next
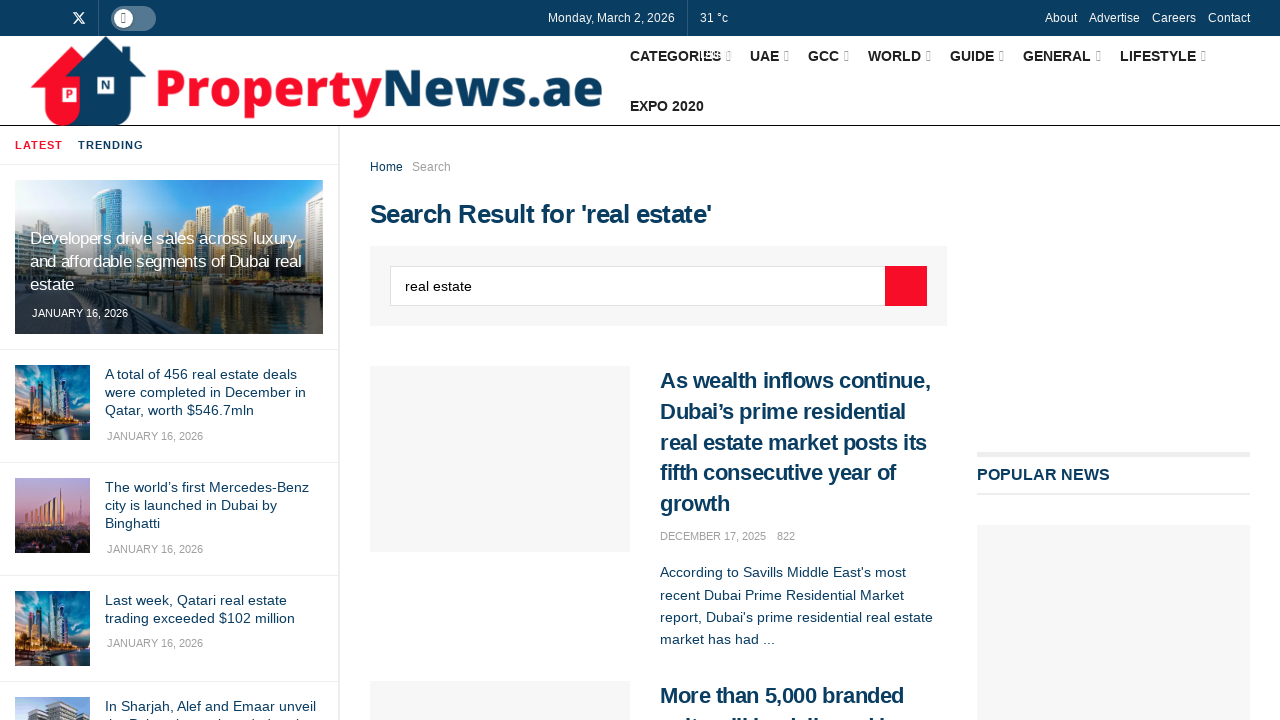

Waited for new articles to load after pagination
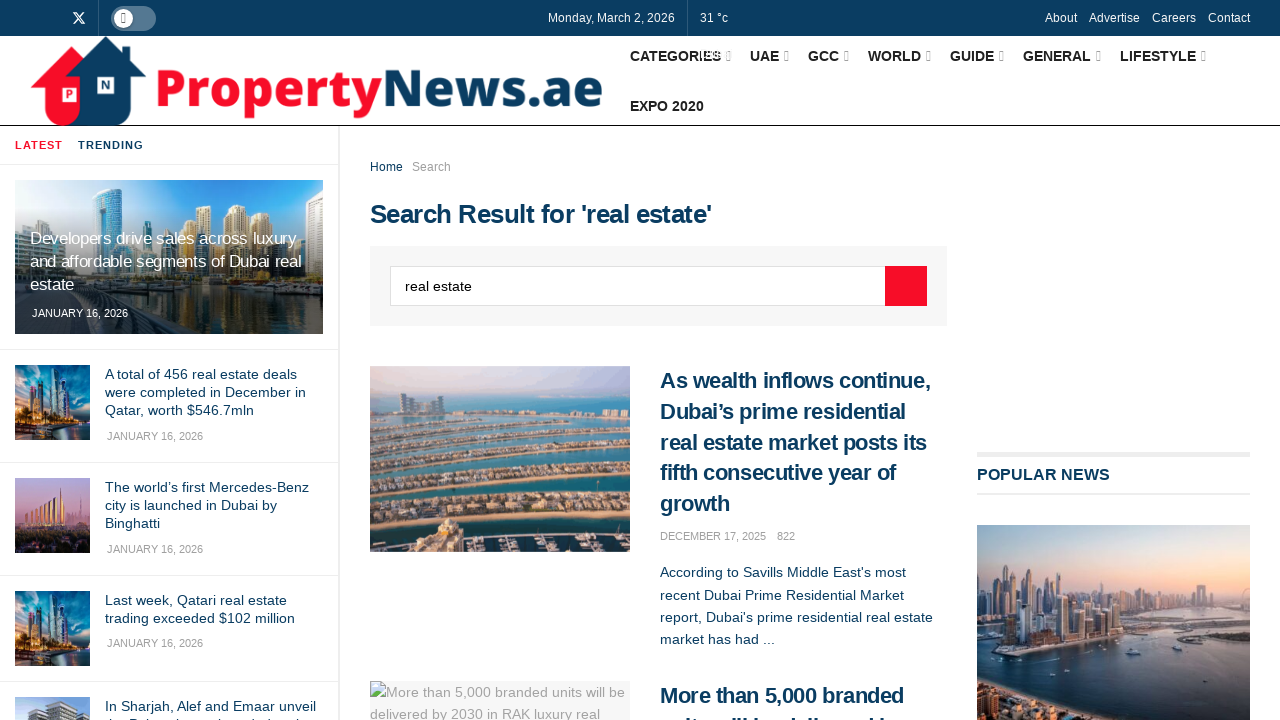

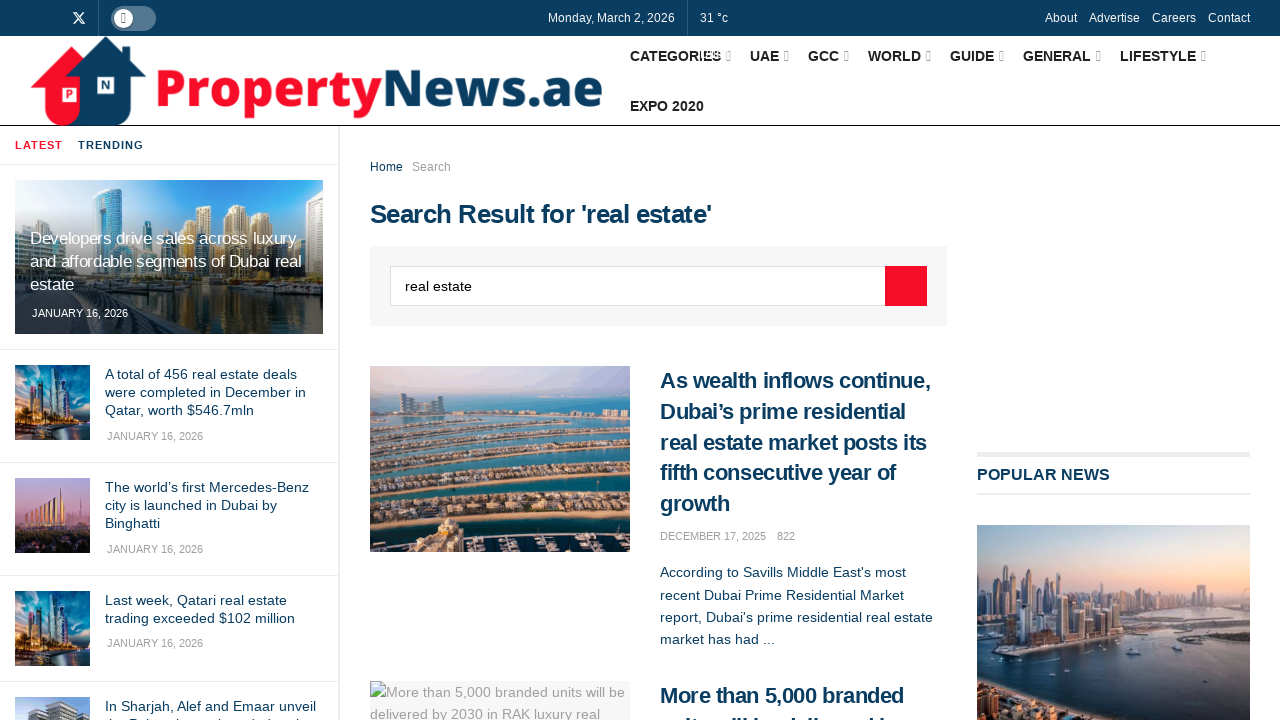